Tests dynamic controls page by waiting for a button to be clickable and then clicking it

Starting URL: http://the-internet.herokuapp.com/dynamic_controls

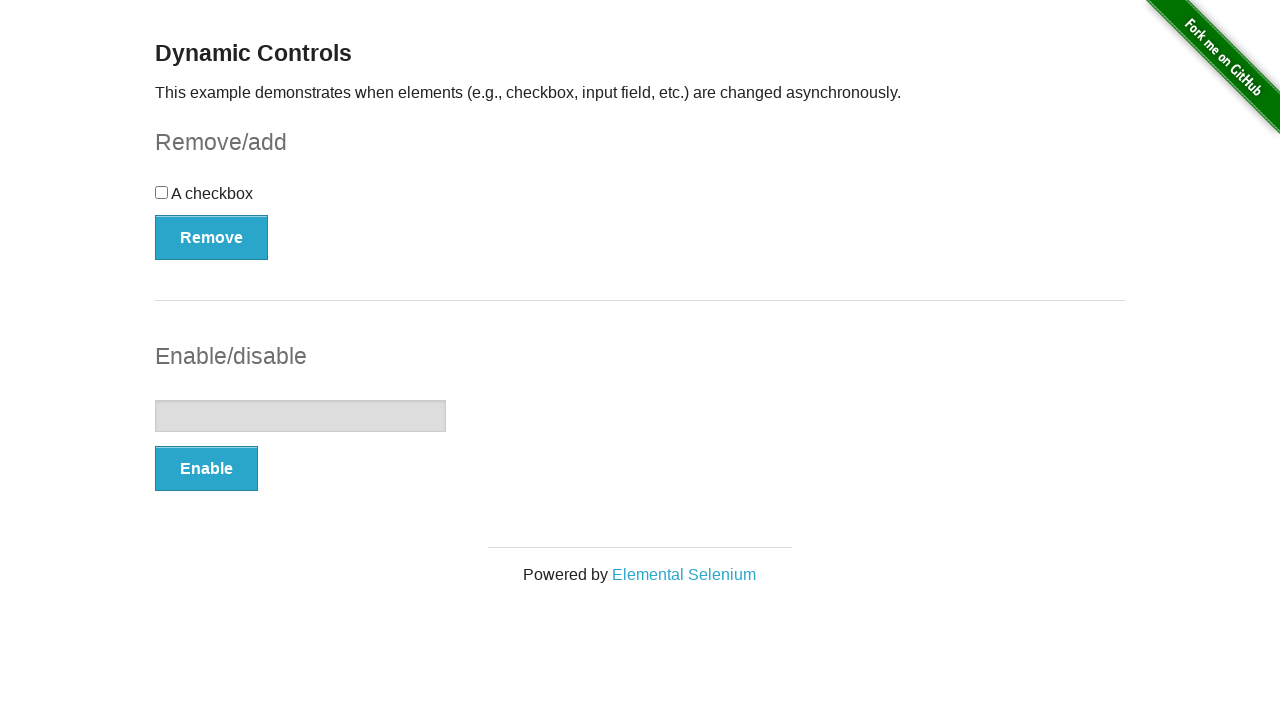

Waited for the dynamic control button to be visible
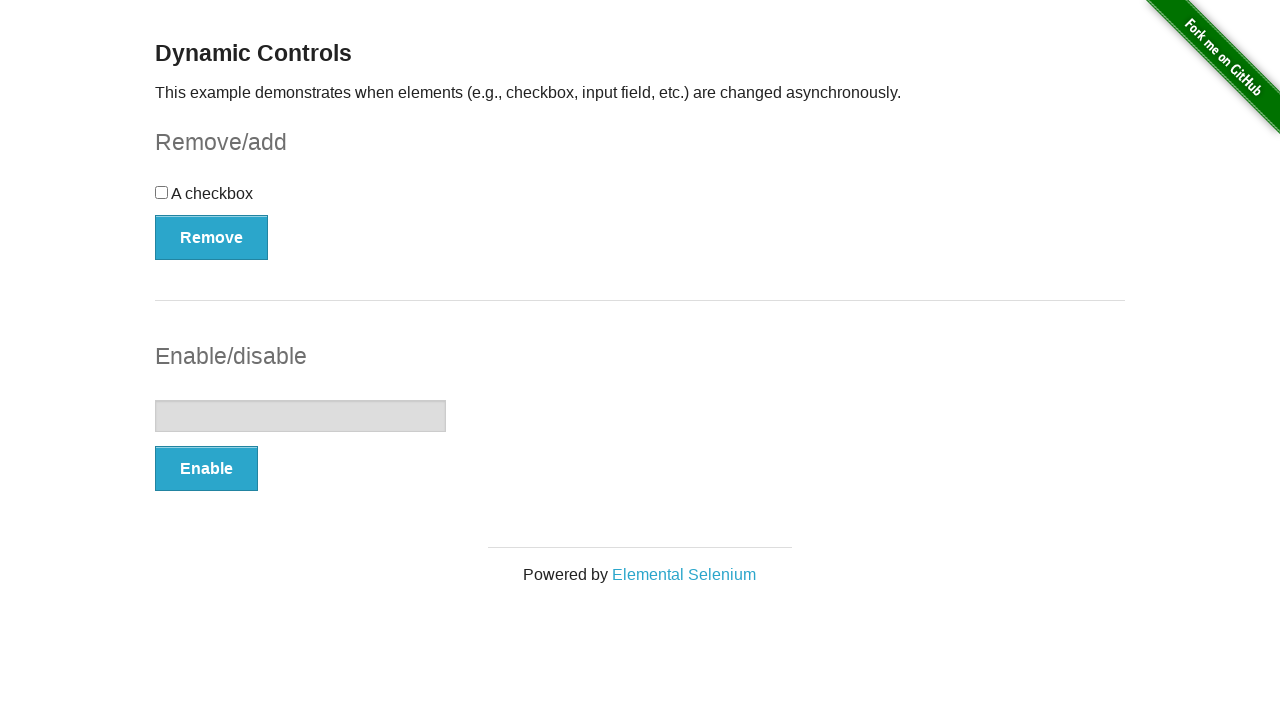

Clicked the button to trigger dynamic control at (206, 469) on xpath=//form[@id='input-example']/button[@type='button']
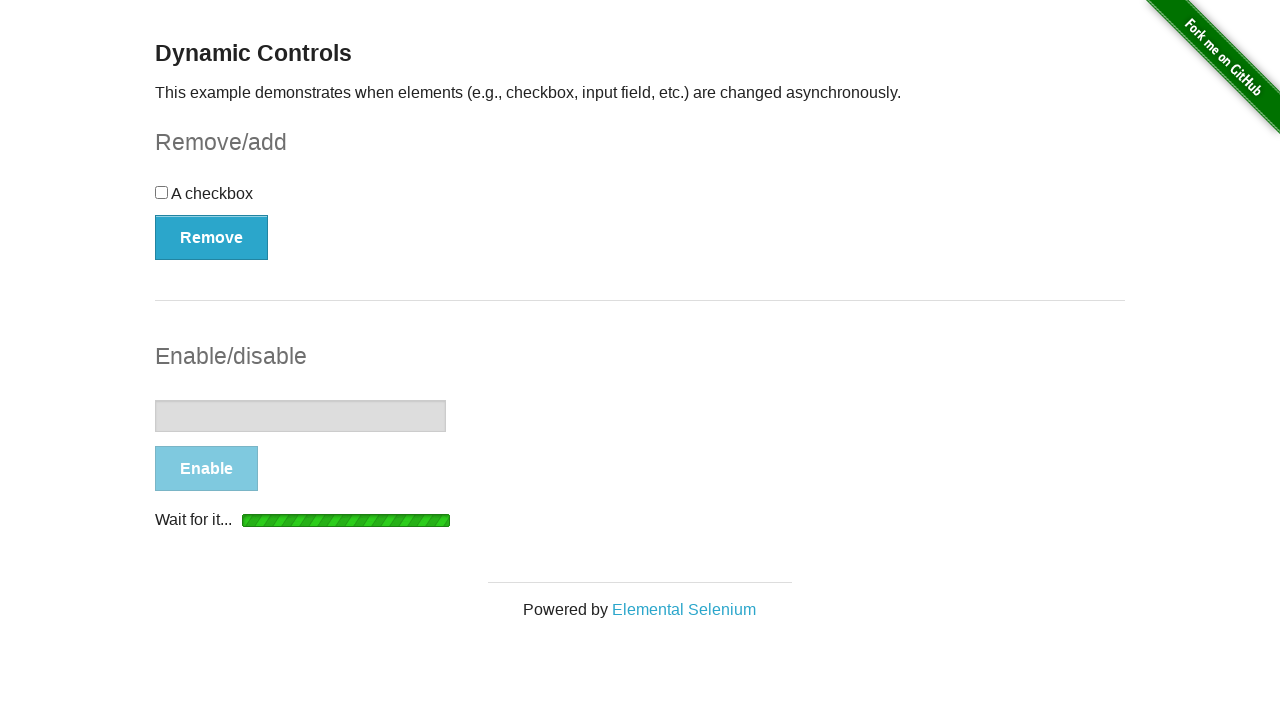

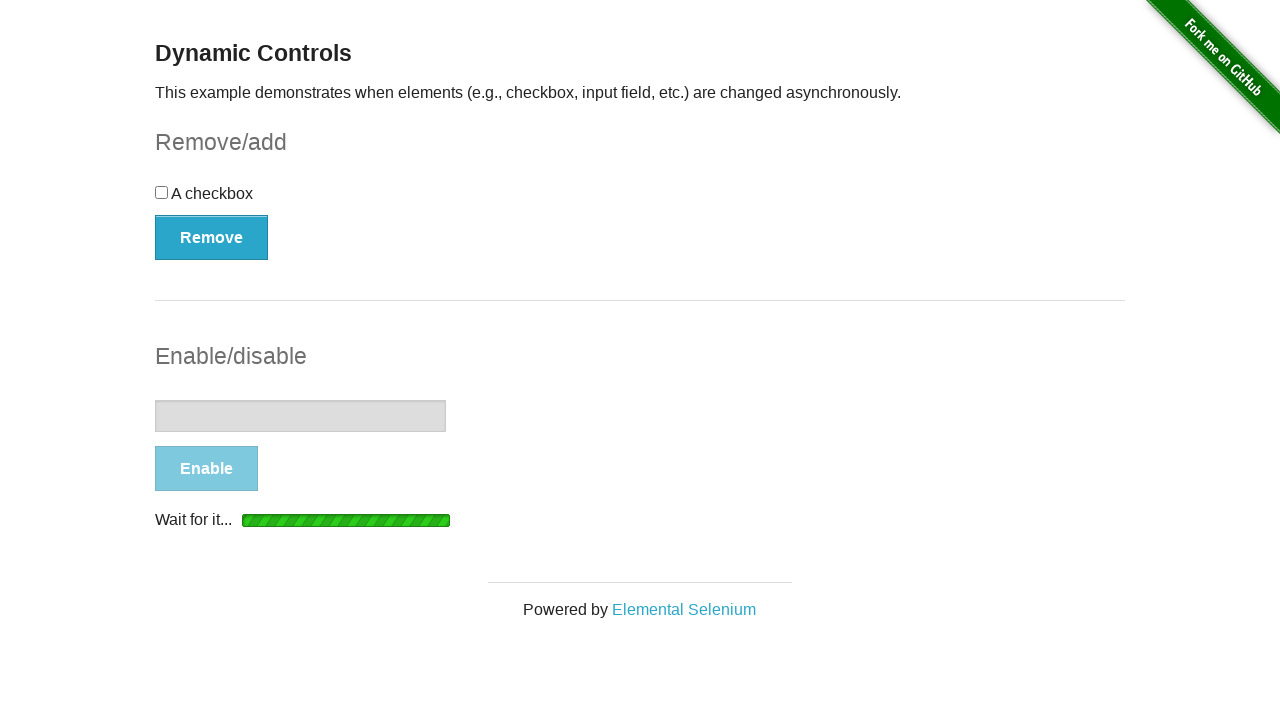